Tests the donation form on University of Tampa website by selecting donation amounts, filling in personal information fields (first name, last name, email, address), and verifying form elements are functional.

Starting URL: https://www.ut.edu/development-and-university-relations/give-now

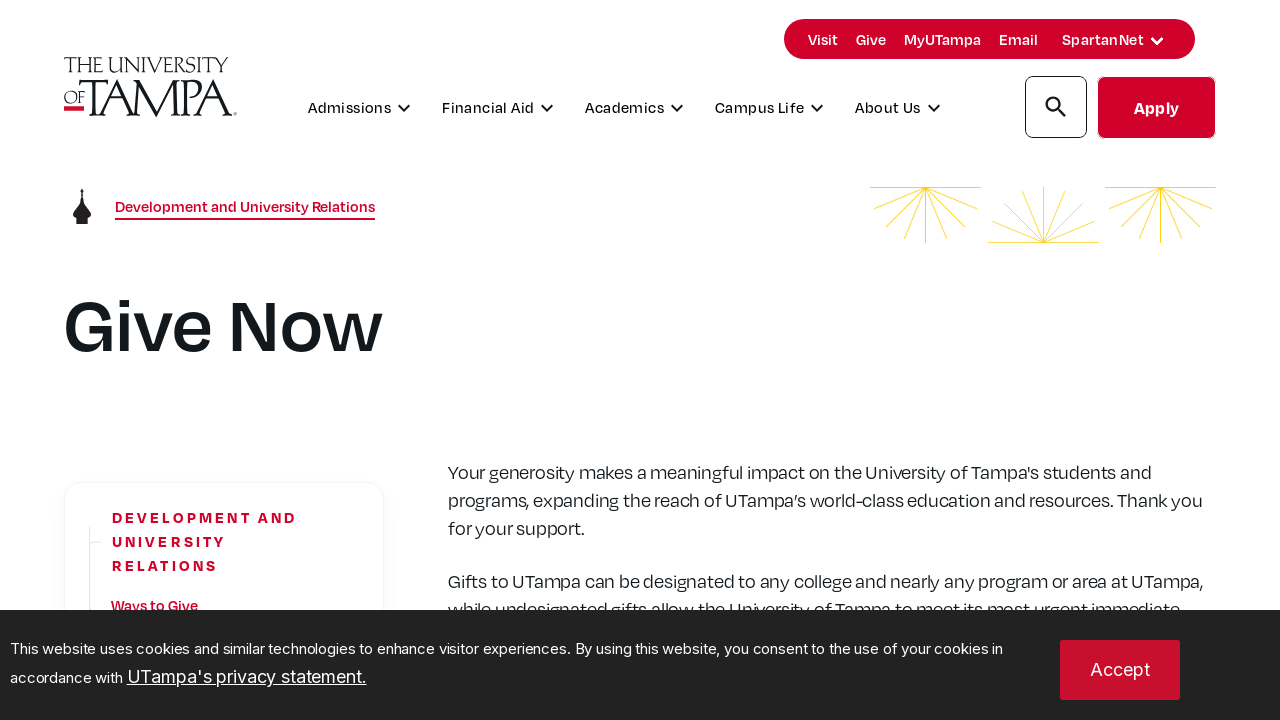

Waited for page to reach networkidle state
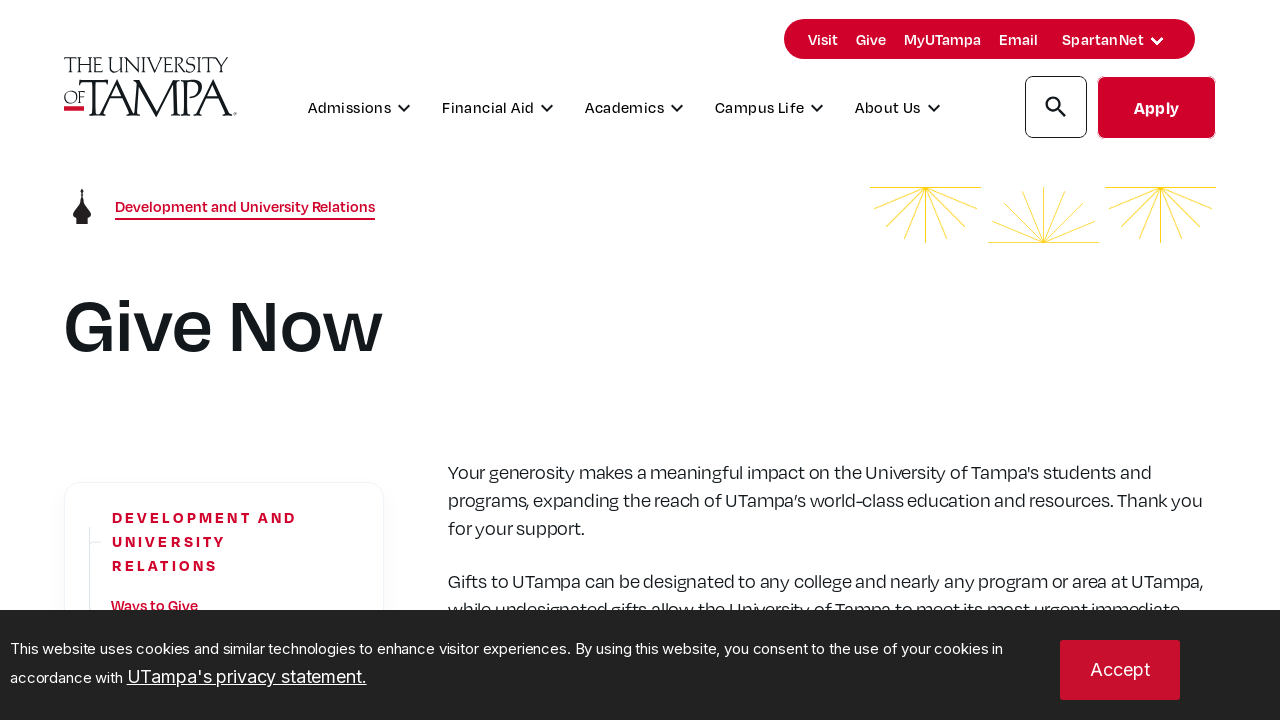

Waited 5 seconds for donation form JS to initialize
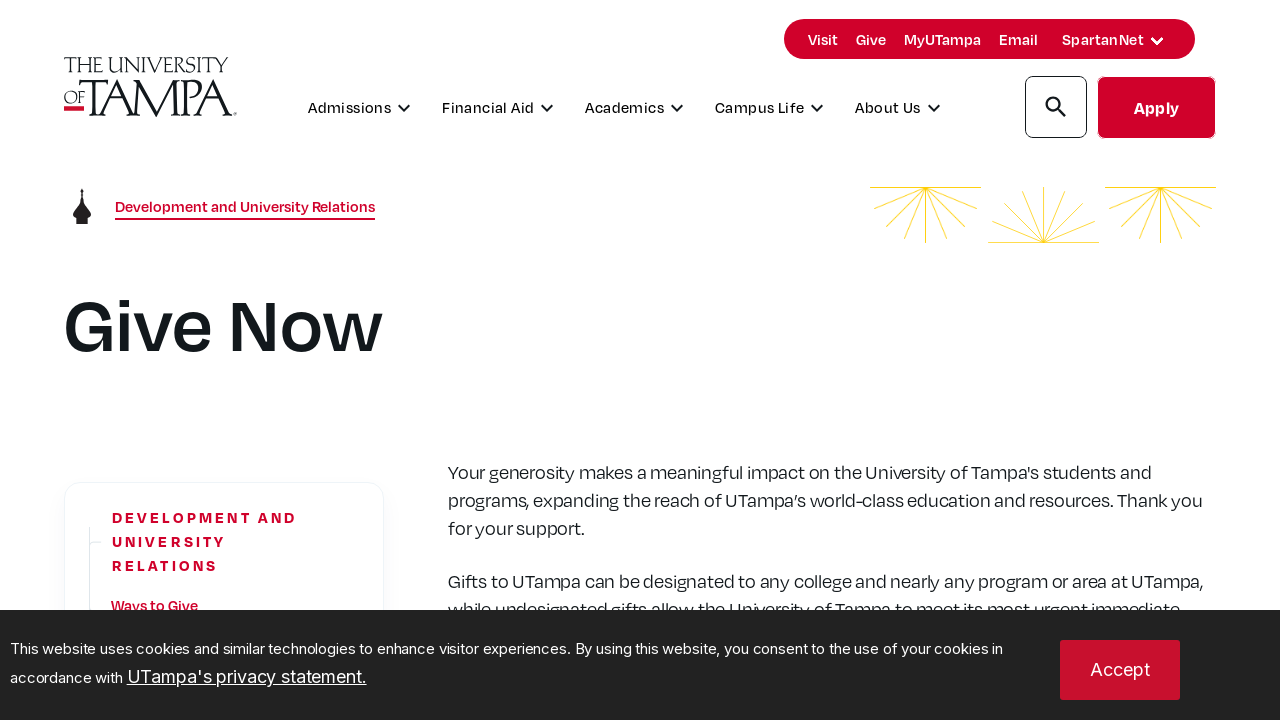

Located $50 donation amount button
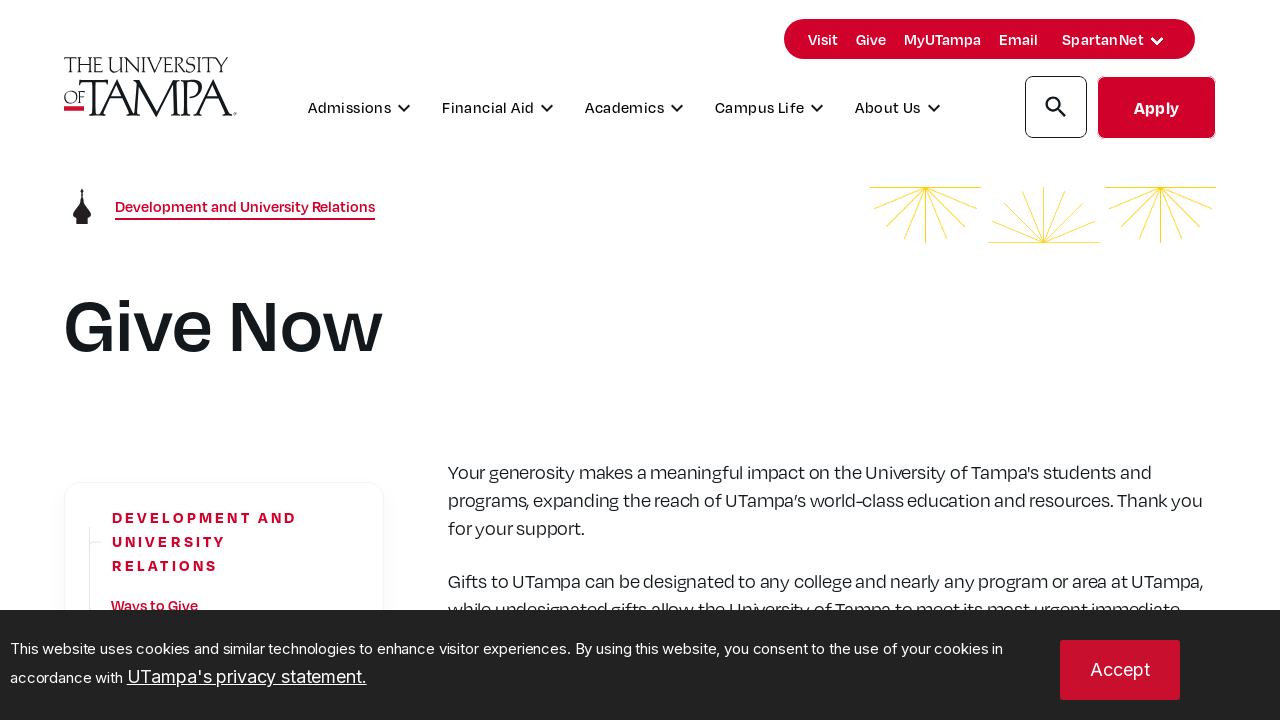

Located $100 donation amount button
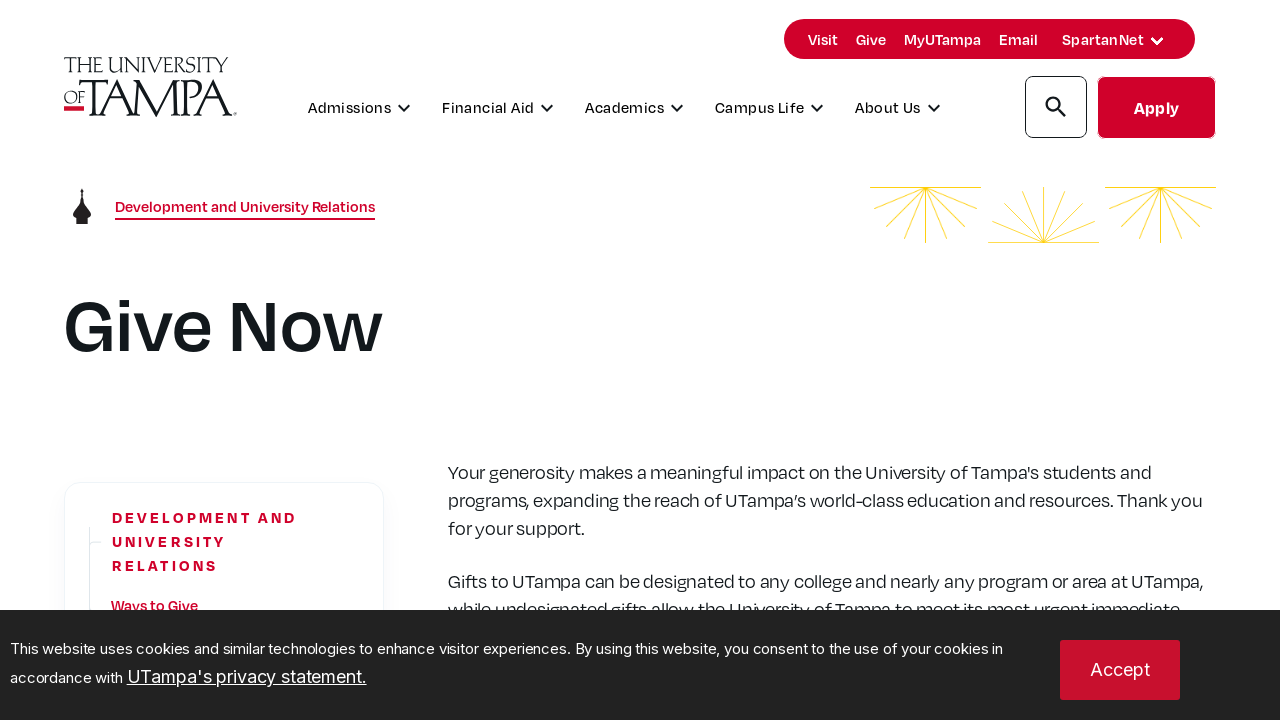

$50 button became visible
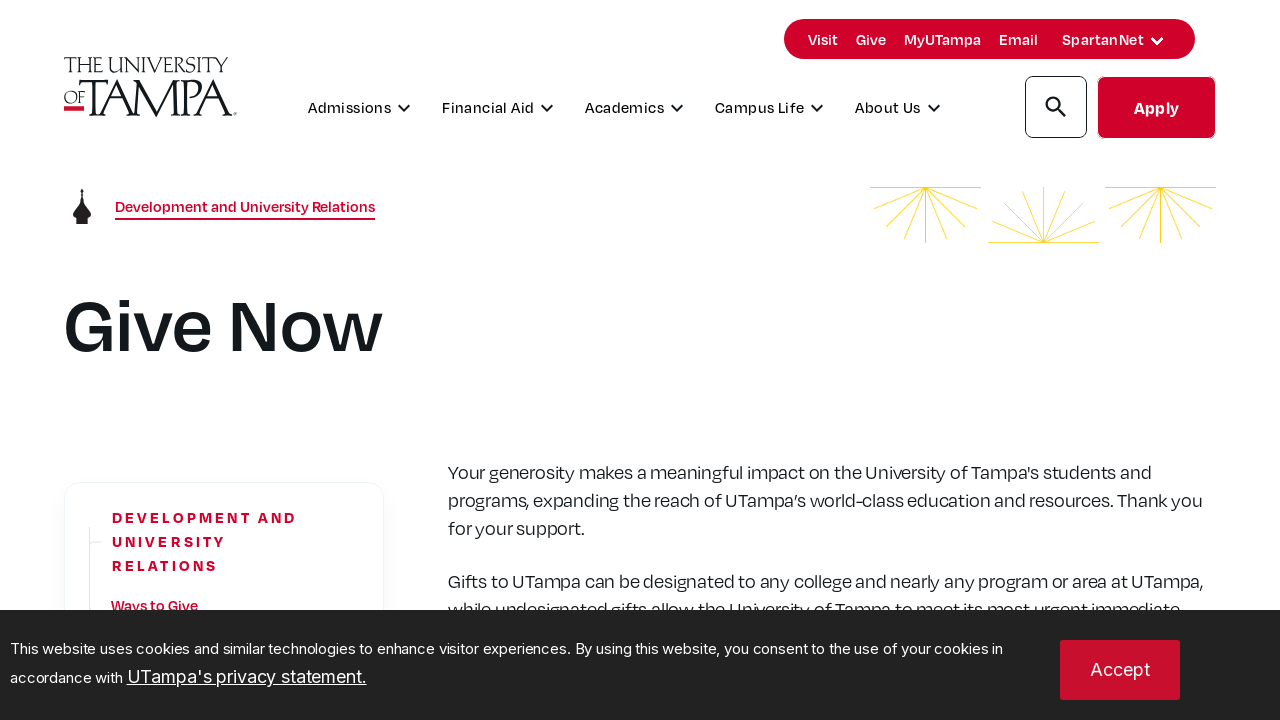

$100 button became visible
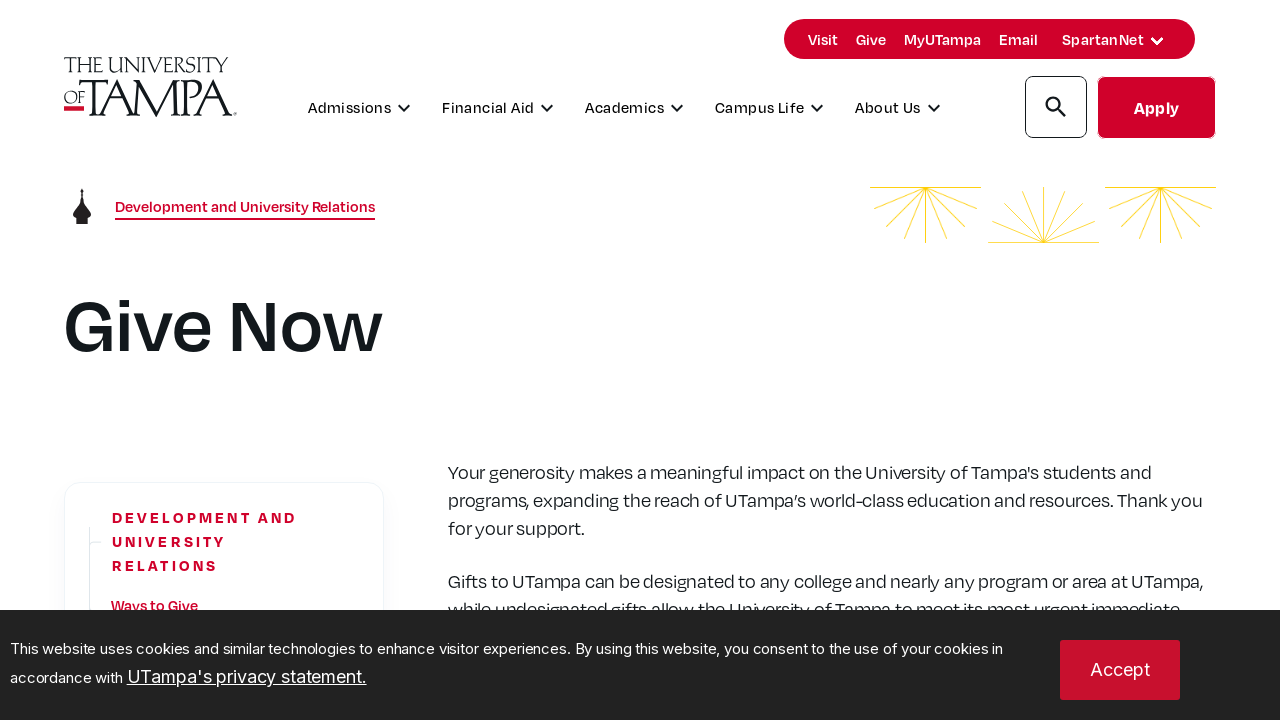

Clicked $100 donation amount button at (808, 360) on xpath=//*[@id="bboxdonation_gift_rdlstGivingLevels"]/div[4]/div/label
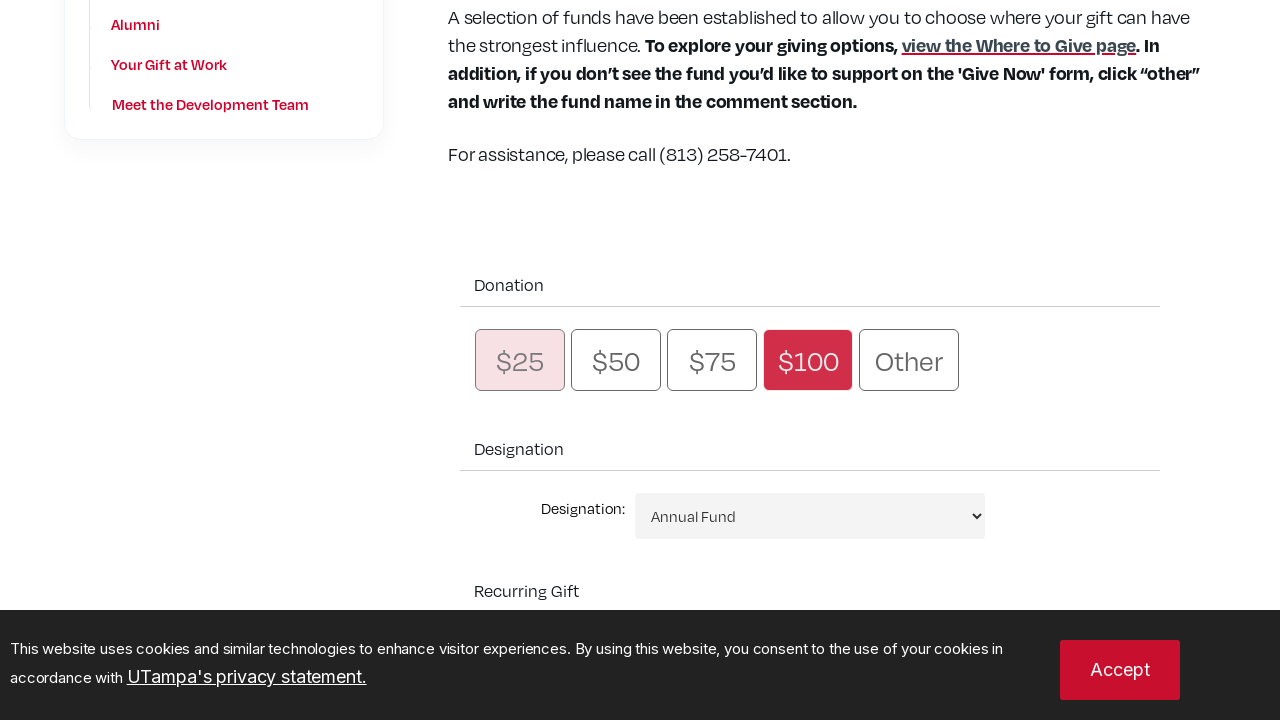

Clicked $50 donation amount button at (616, 360) on xpath=//*[@id="bboxdonation_gift_rdlstGivingLevels"]/div[2]/div/label
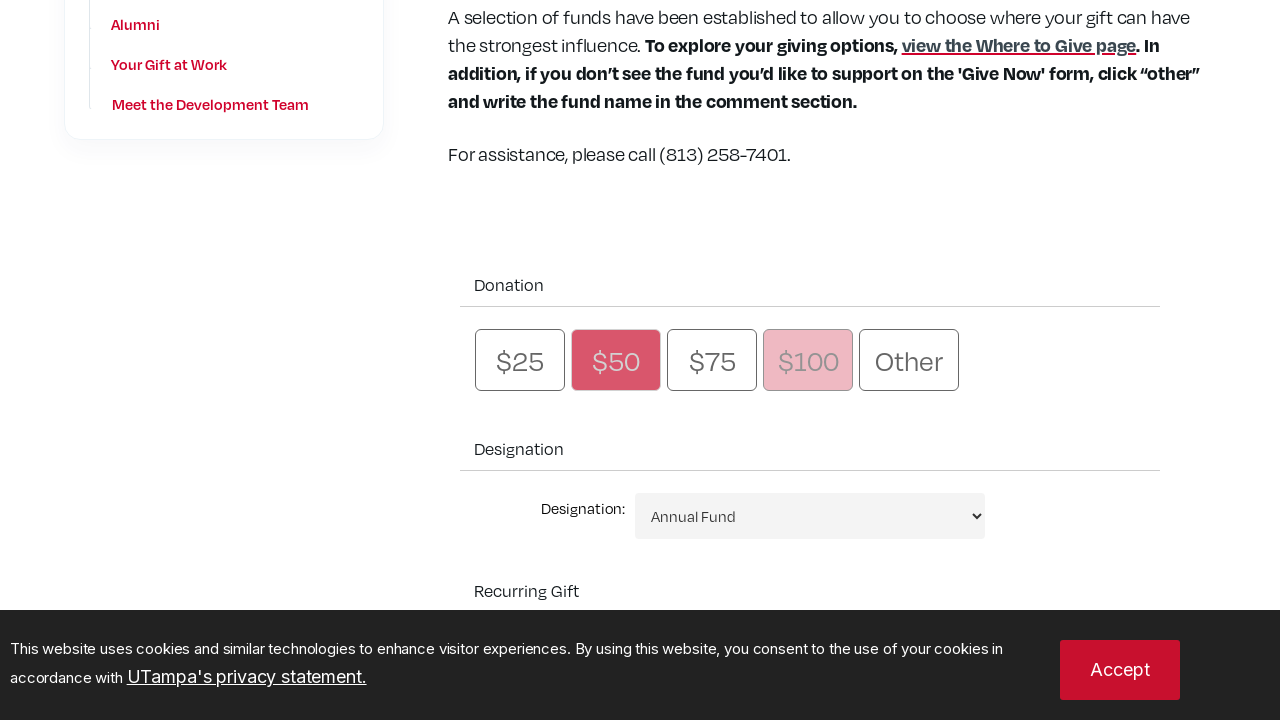

Located first name input field
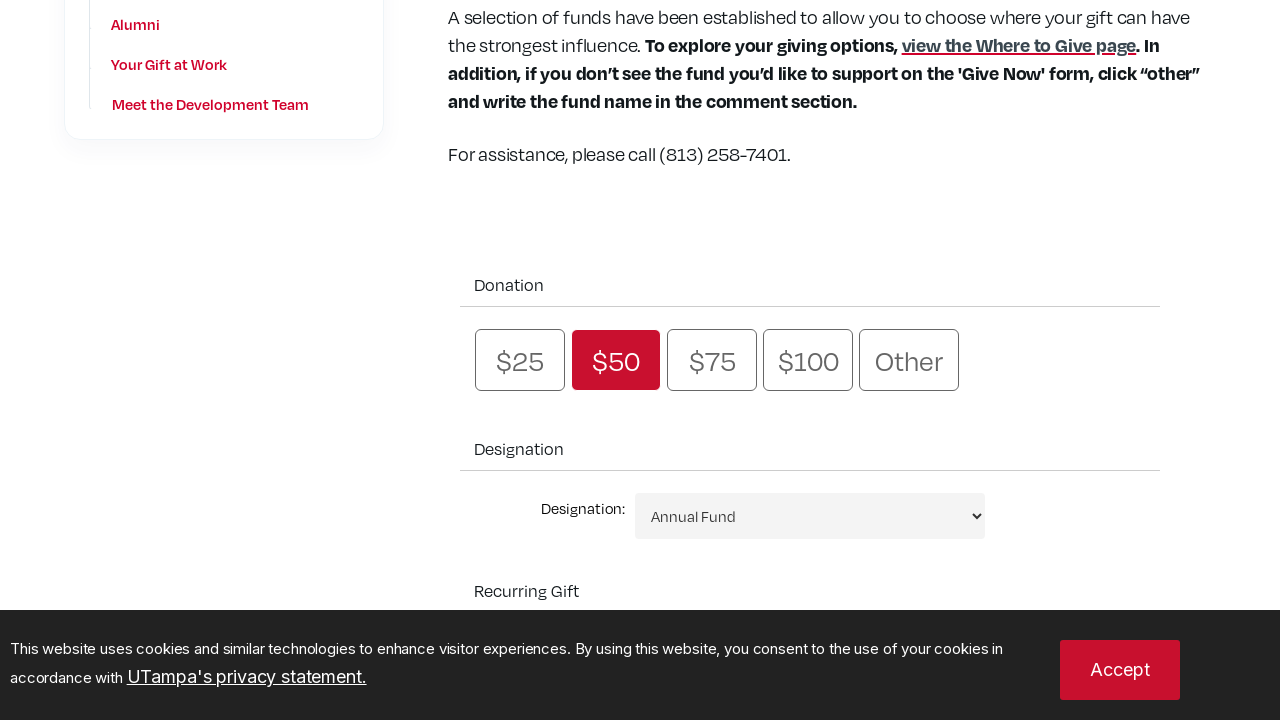

First name field became visible
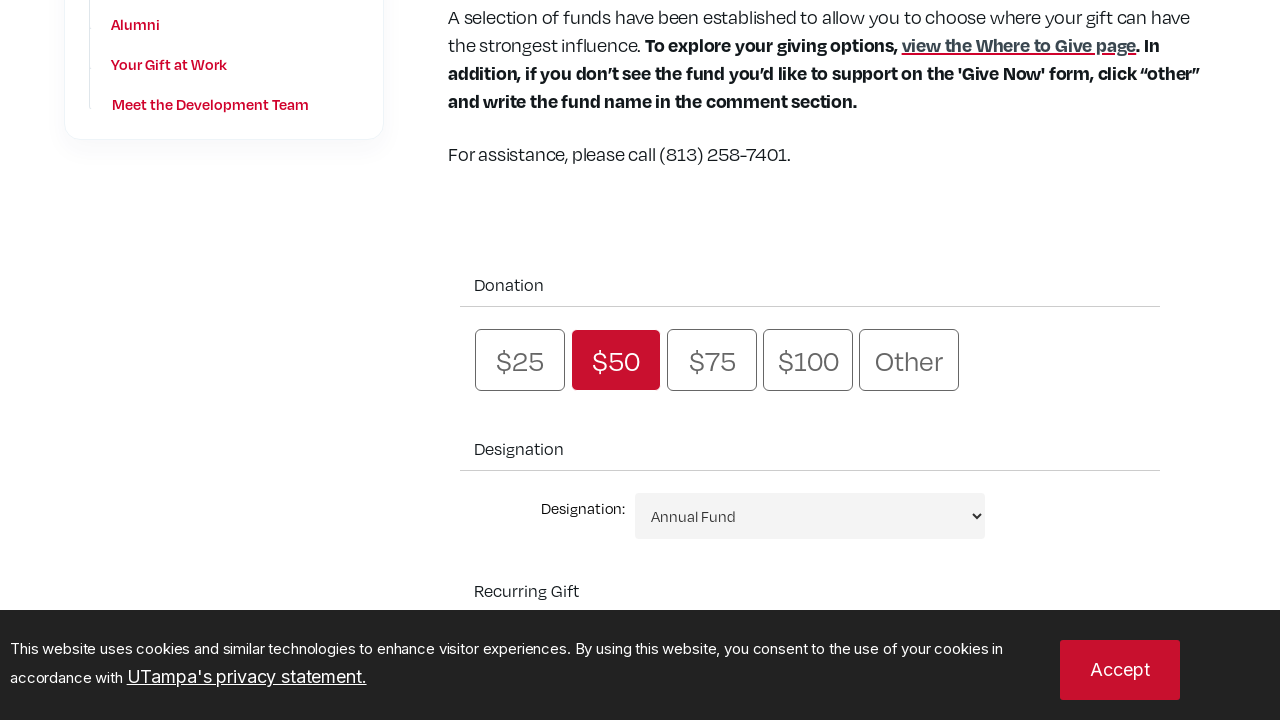

Filled first name field with 'Carlos' on xpath=//*[@id="bboxdonation_billing_txtFirstName"]
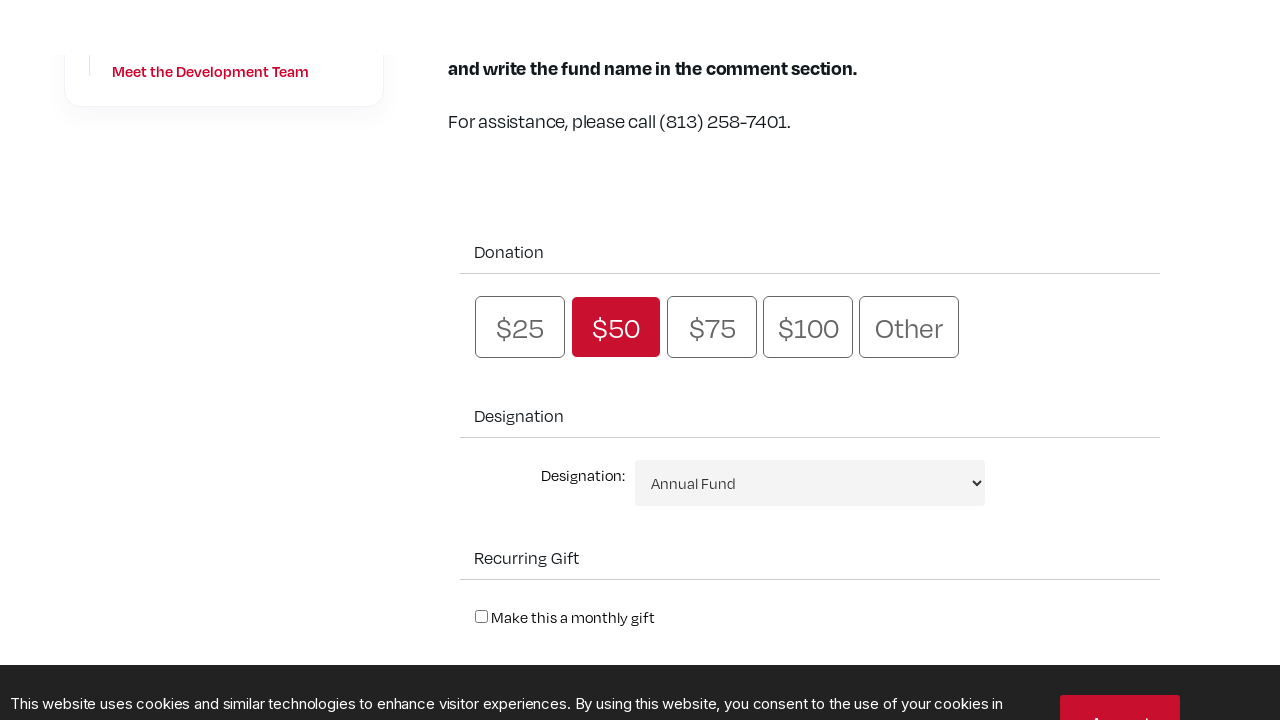

Located last name input field
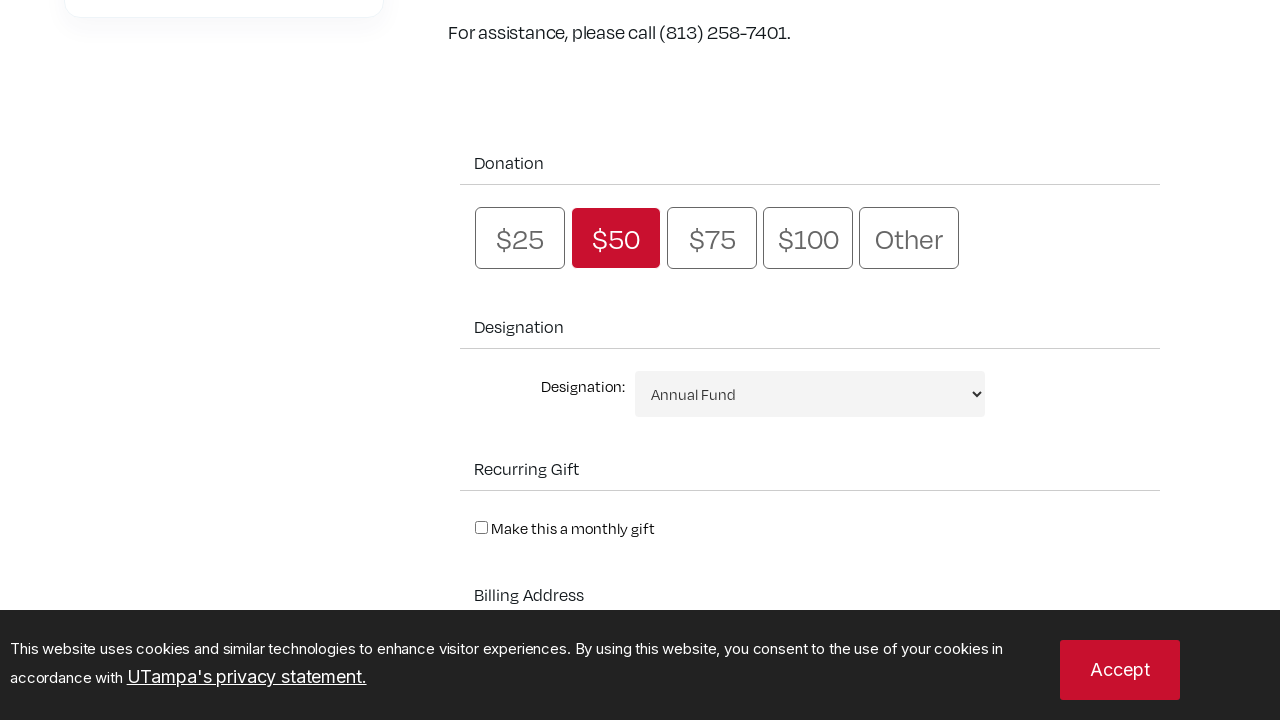

Filled last name field with 'Silva' on xpath=//*[@id="bboxdonation_billing_txtLastName"]
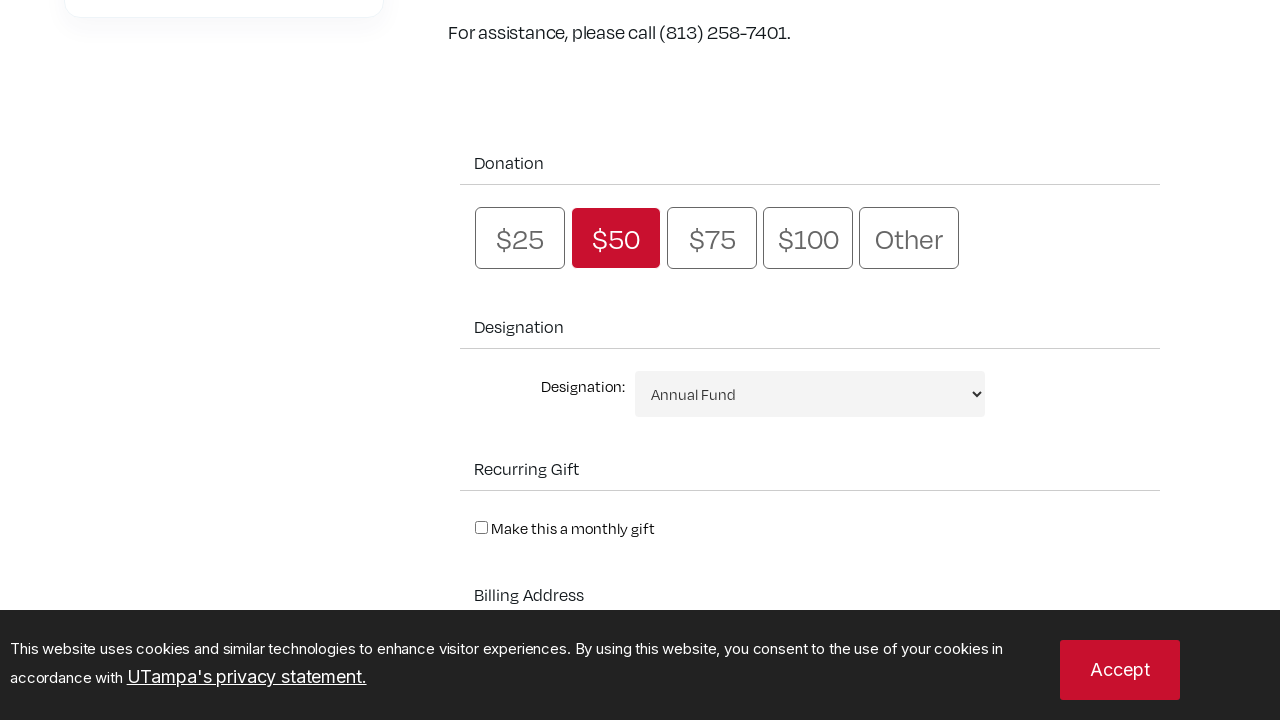

Located email input field
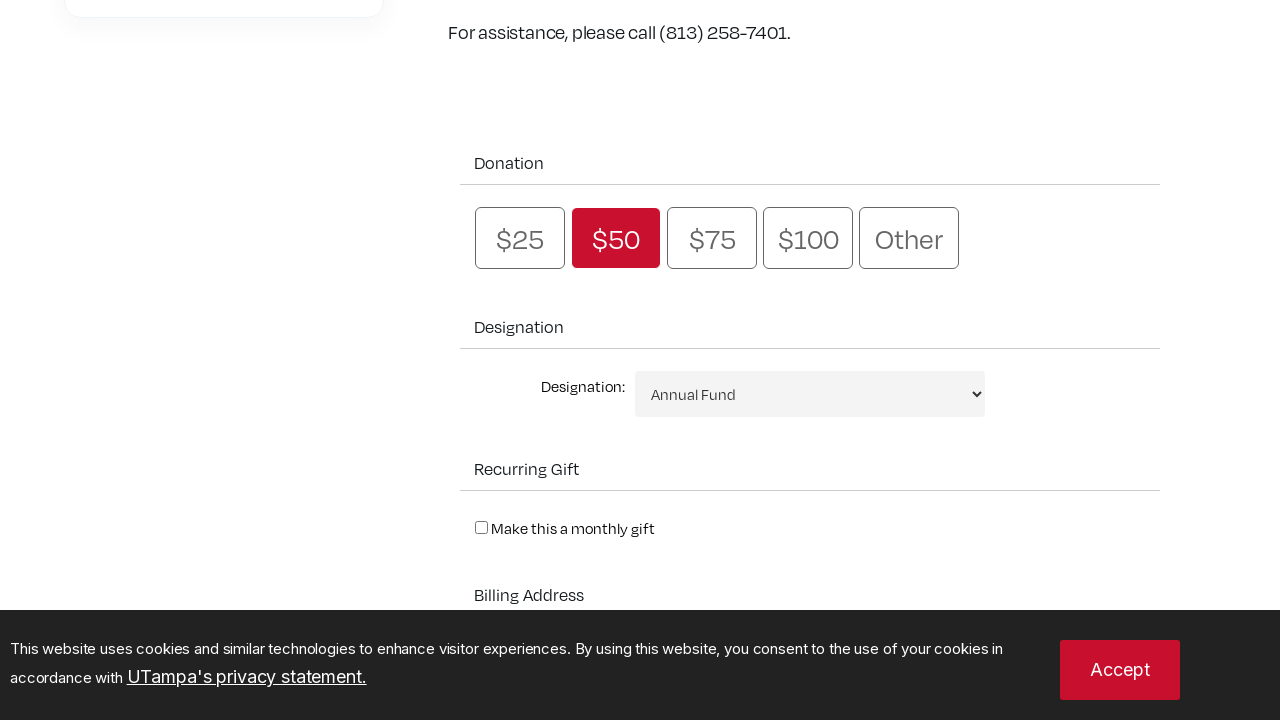

Filled email field with 'teste@gmail.com' on xpath=//*[@id="bboxdonation_billing_txtEmail"]
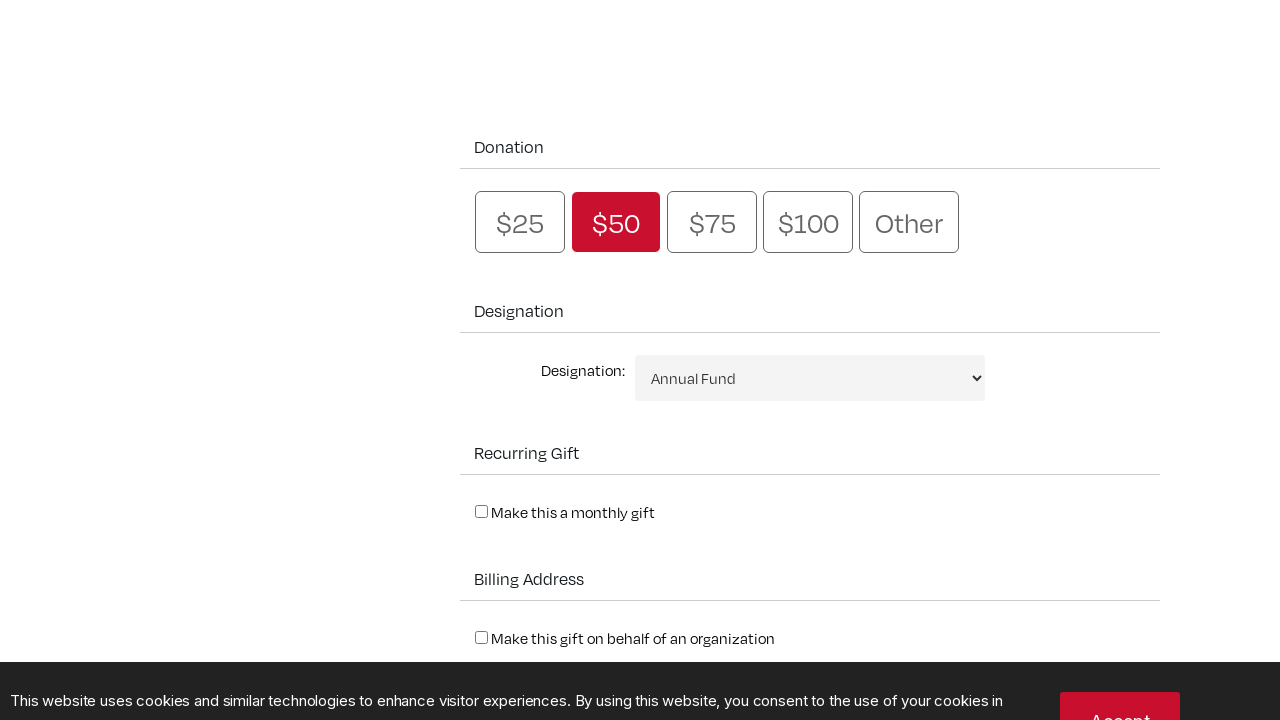

Located address input field
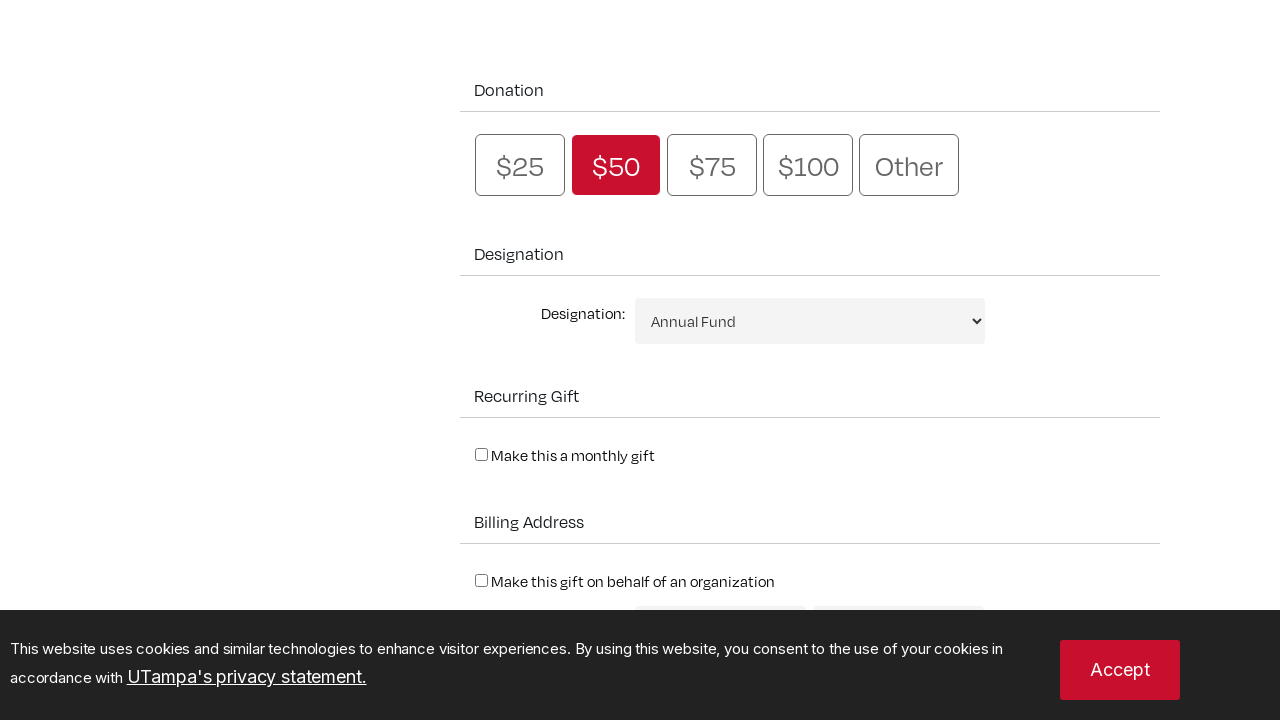

Filled address field with 'palacio do planalto' on xpath=//*[@id="bboxdonation_billing_billingAddress_txtAddress"]
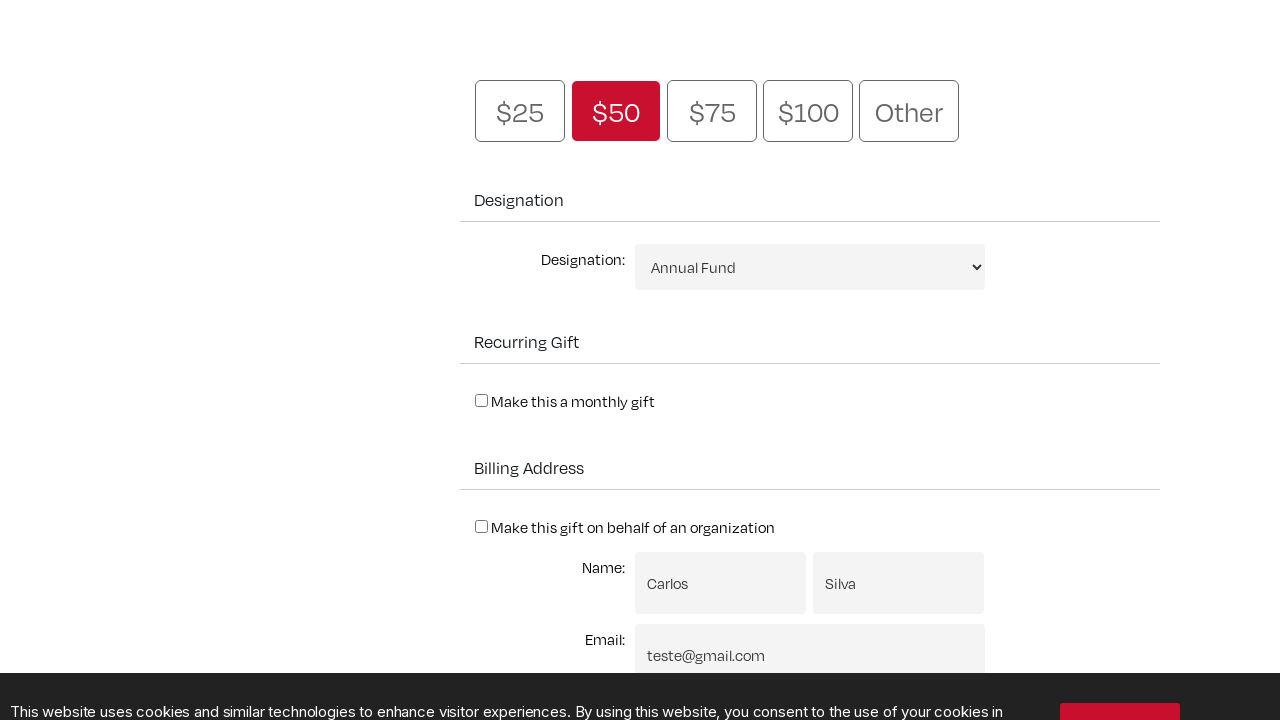

Located submit button
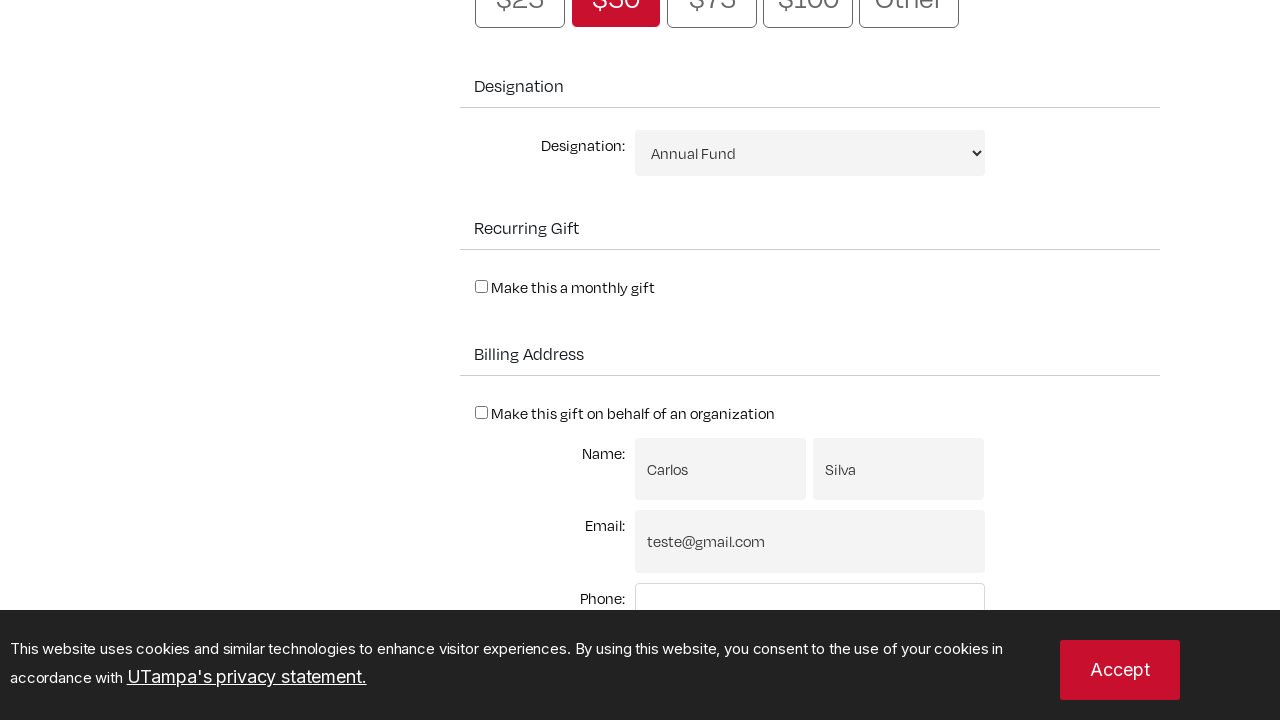

Submit button became visible
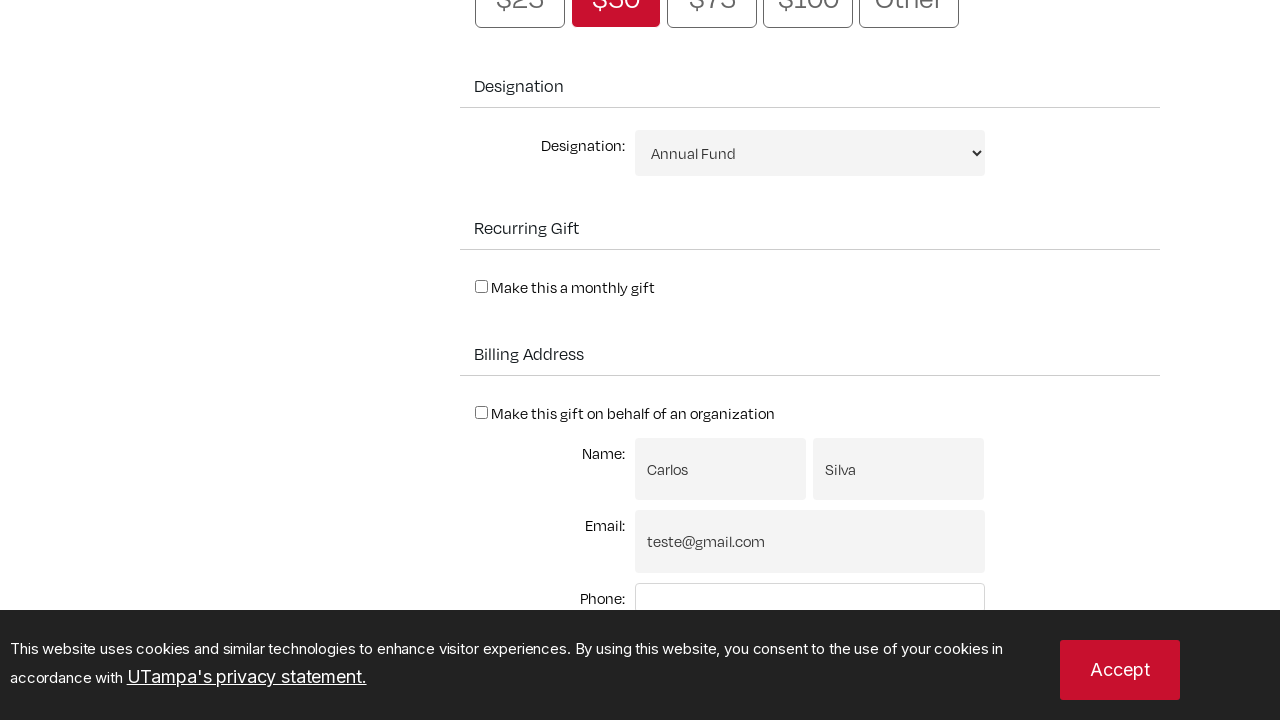

Hovered over submit button to verify hover state at (742, 360) on xpath=//*[@id="bboxdonation_btnSecurePayment"]
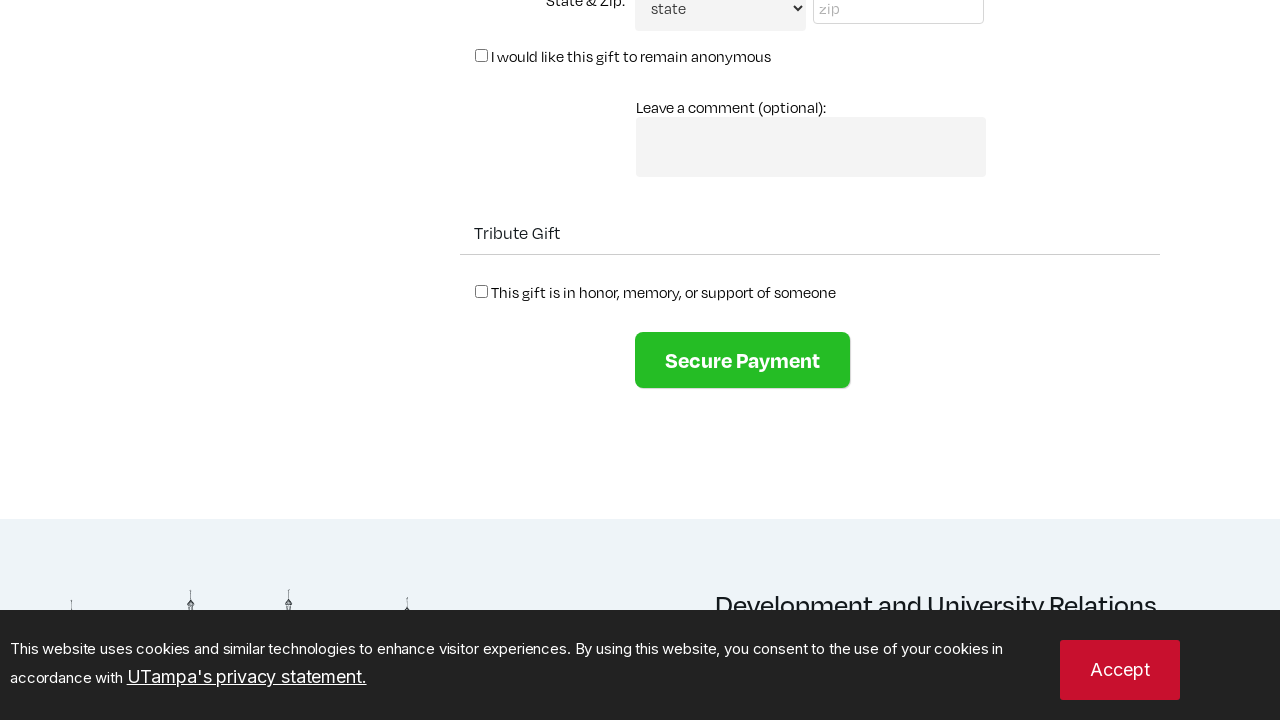

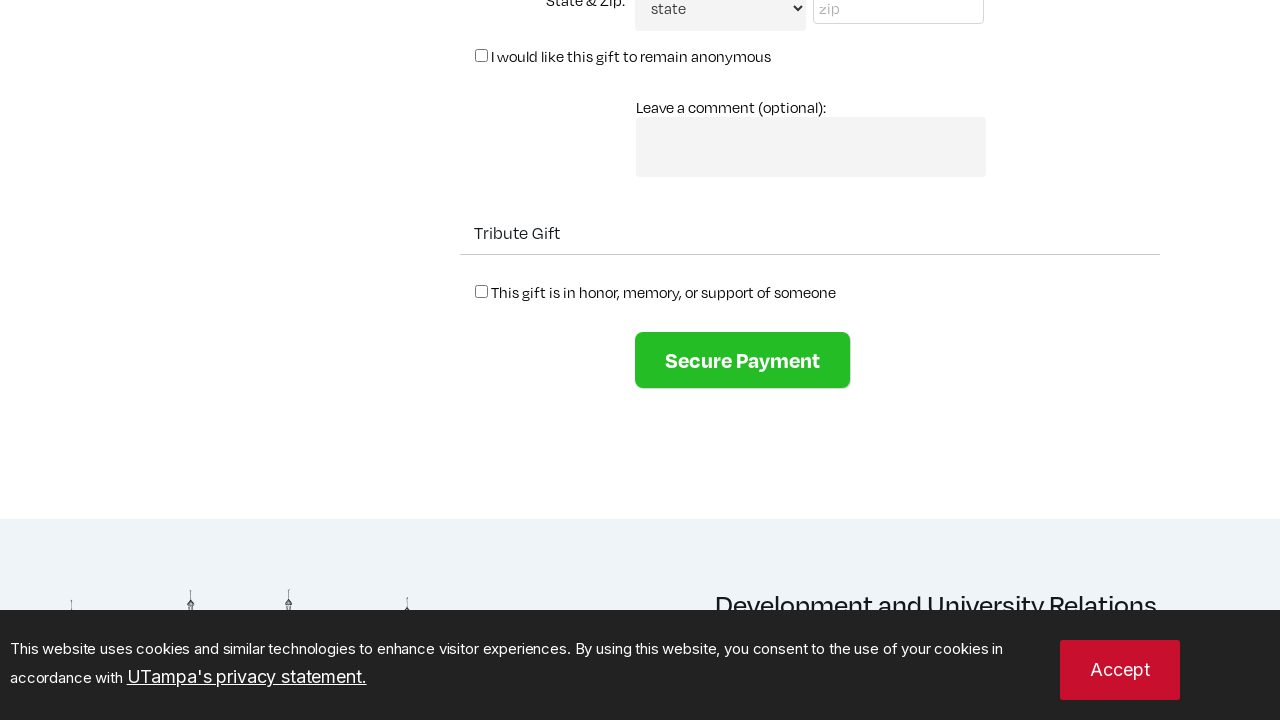